Tests GitHub wiki navigation by clicking on the Wiki tab, expanding the pages list, finding the SoftAssertions page, and verifying it contains JUnit5 text

Starting URL: https://github.com/selenide/selenide

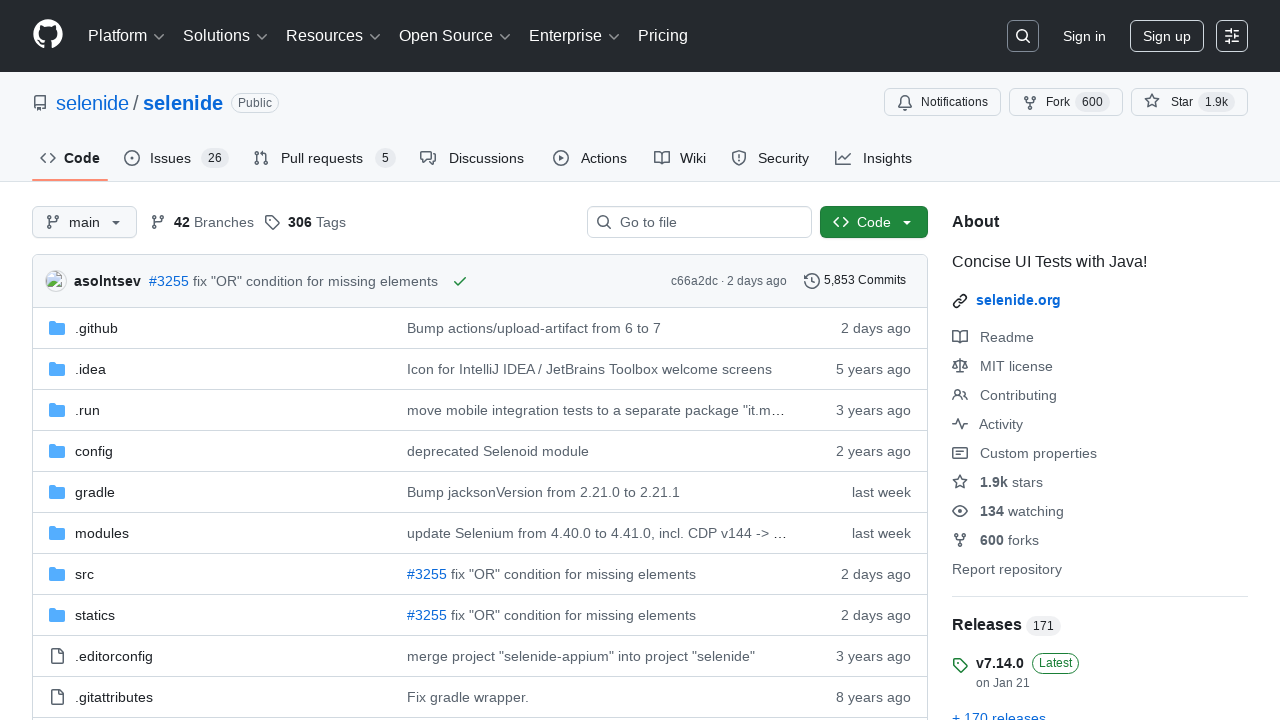

Navigated to Selenide GitHub repository
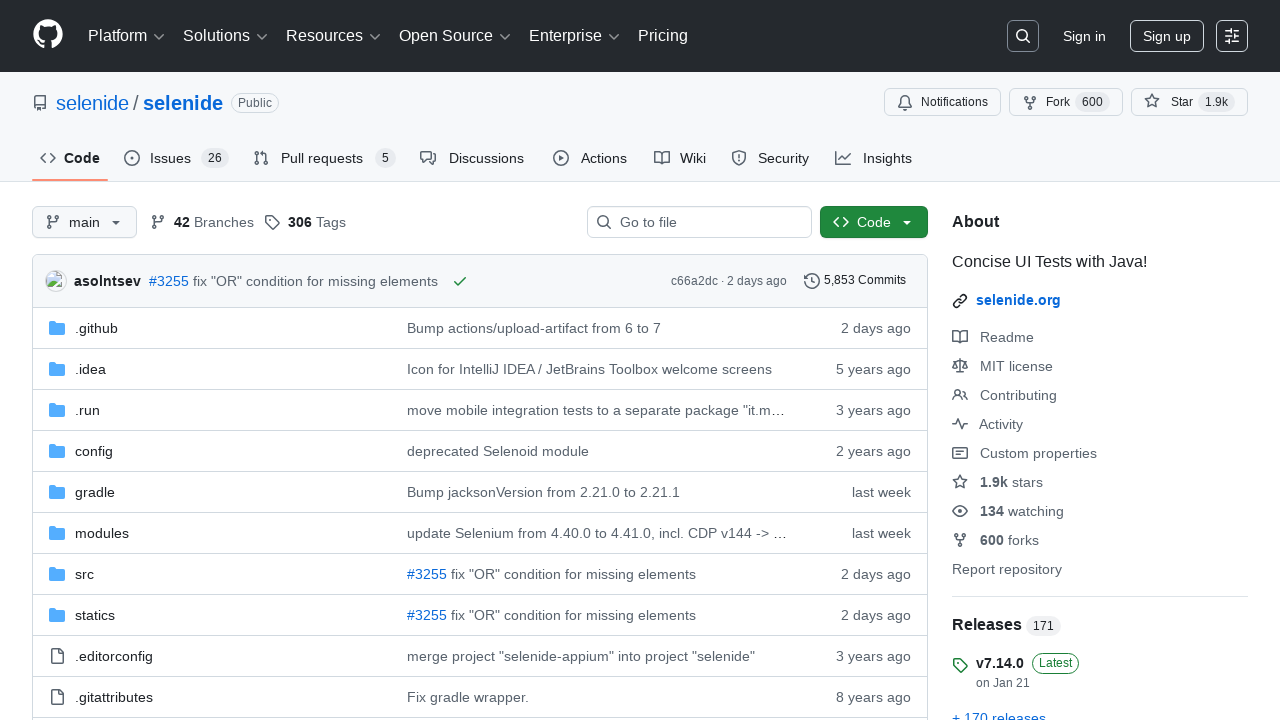

Clicked on Wiki tab at (680, 158) on #wiki-tab
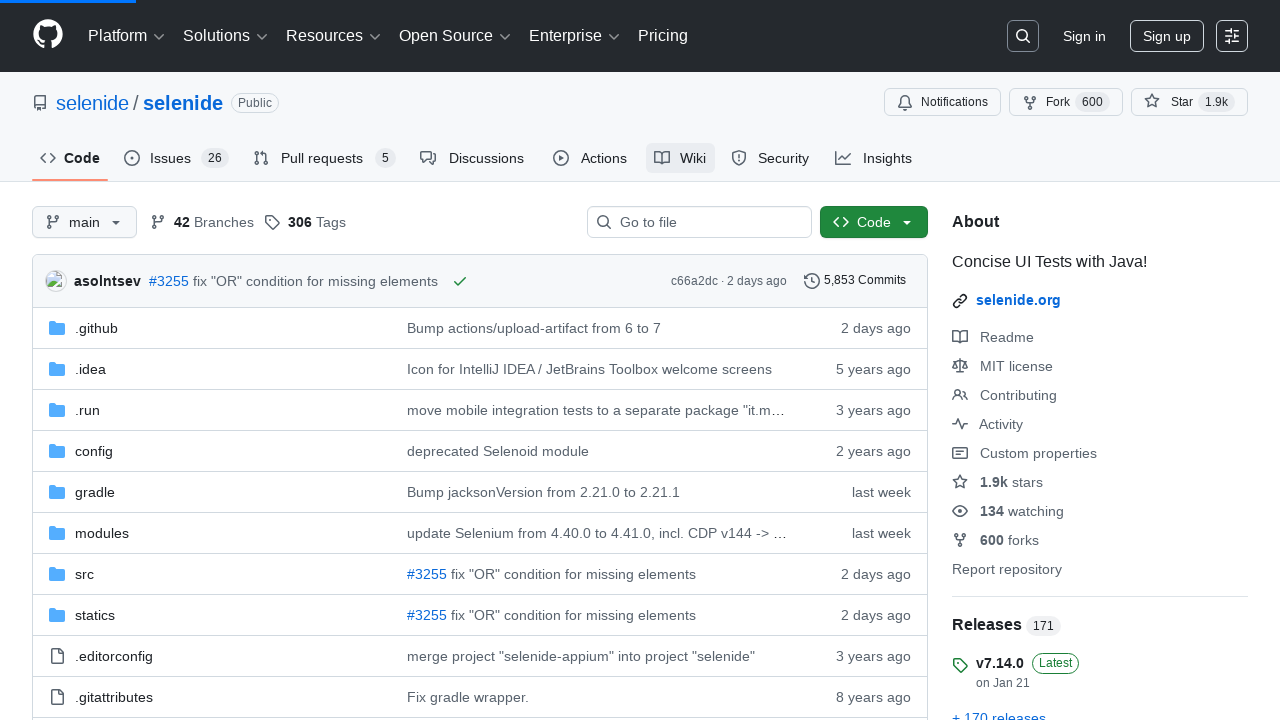

Clicked 'more pages' link to expand wiki pages list at (1030, 429) on #wiki-pages-box >> text=more pages
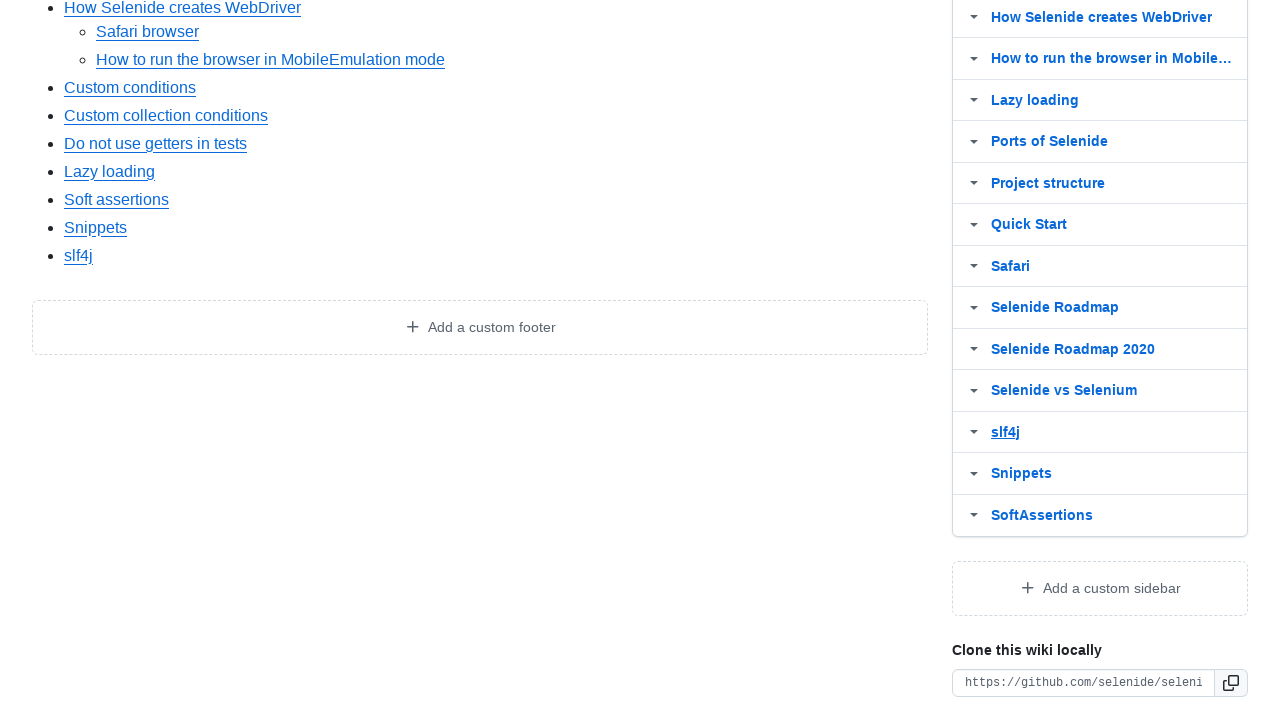

Verified SoftAssertions page is visible in wiki pages box
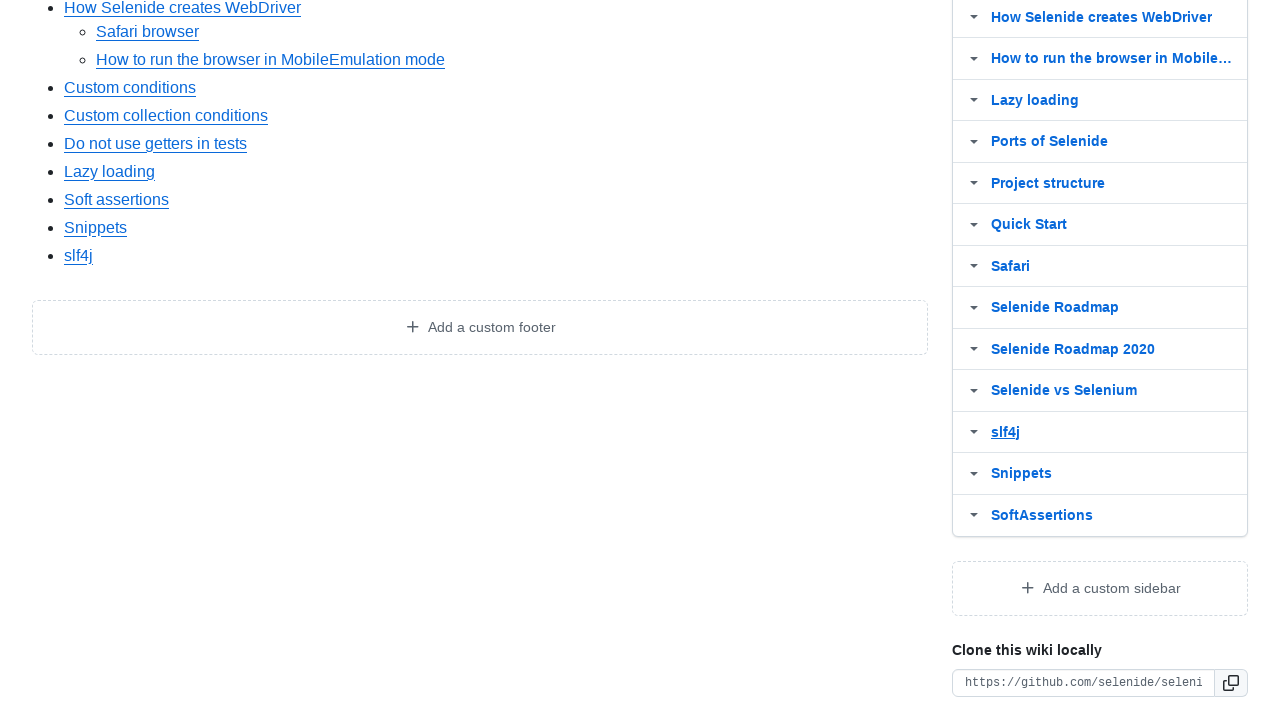

Clicked on SoftAssertions wiki page link at (1042, 515) on #wiki-pages-box >> text=SoftAssertions
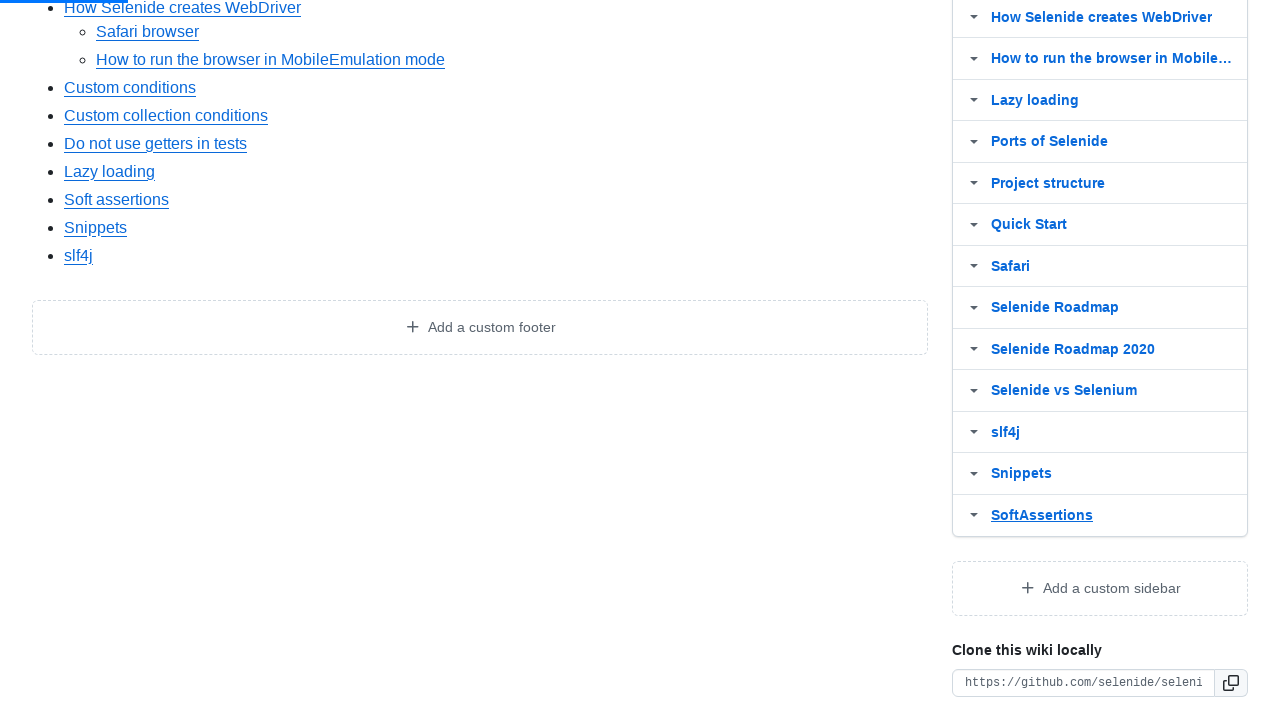

Verified wiki body contains JUnit5 text
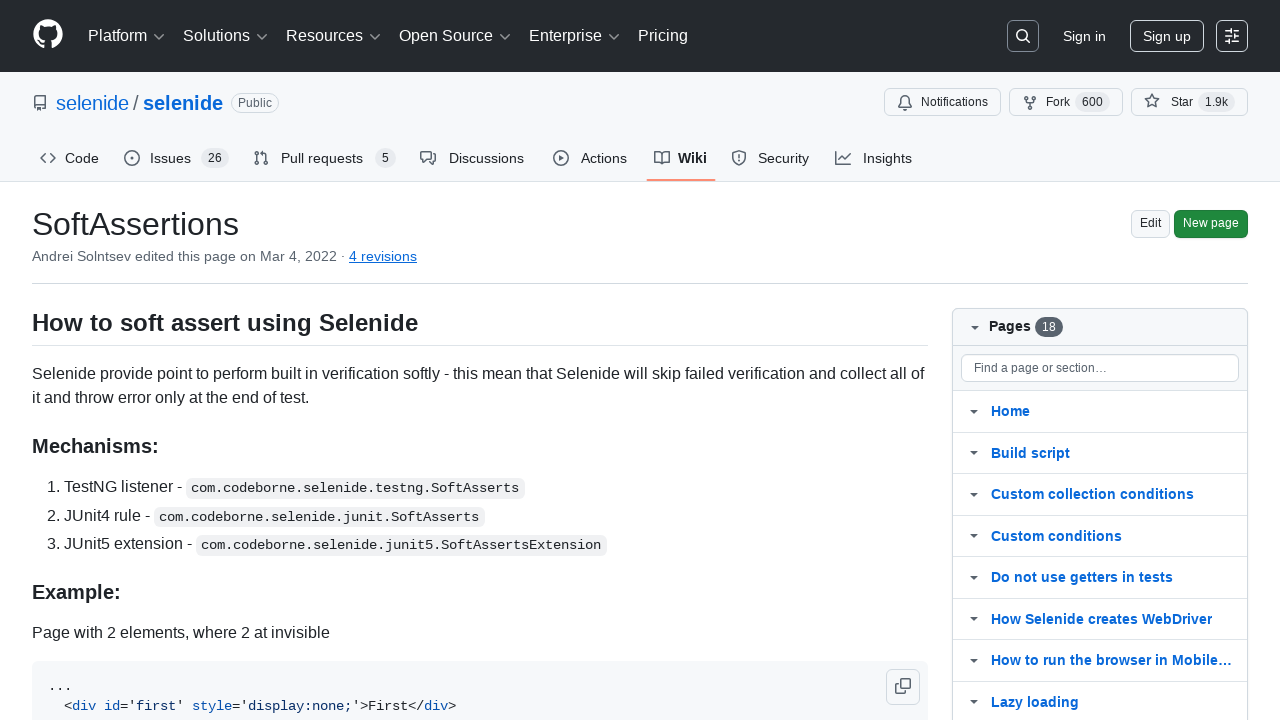

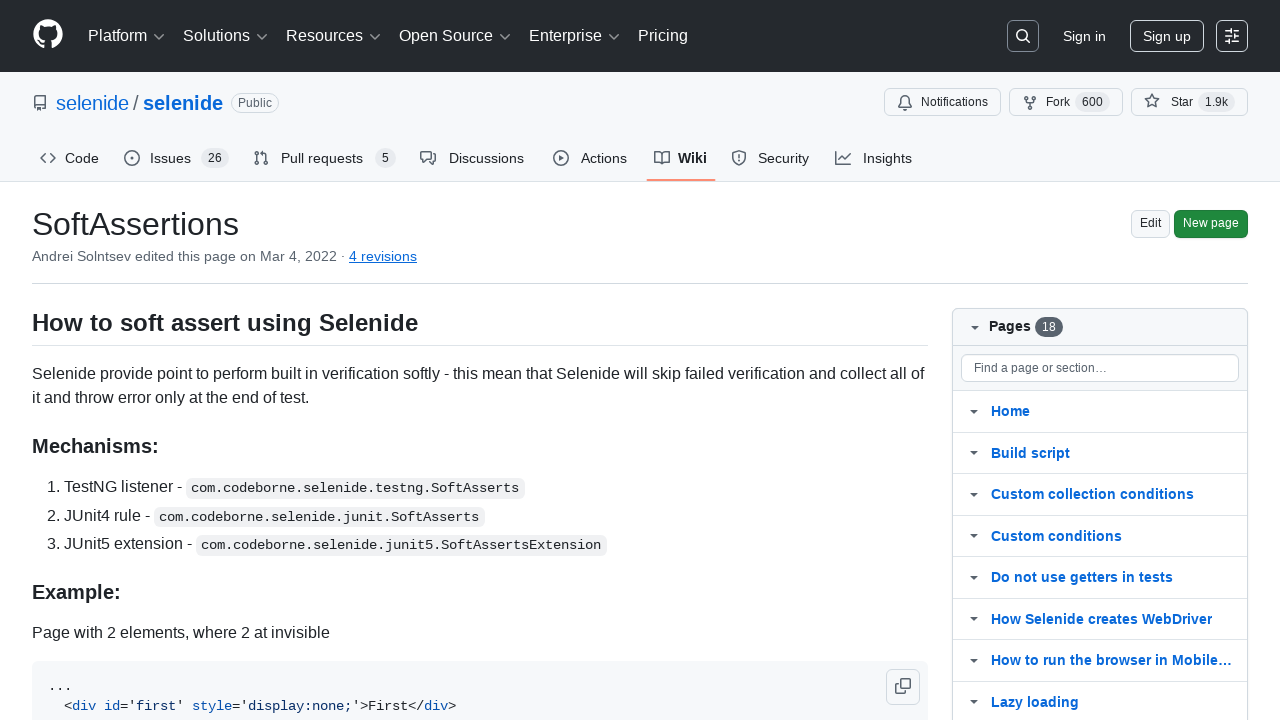